Tests explicit wait functionality by navigating to a Selenium practice page and clicking a button that starts a timer.

Starting URL: http://seleniumpractise.blogspot.in/2016/08/how-to-use-explicit-wait-in-selenium.html

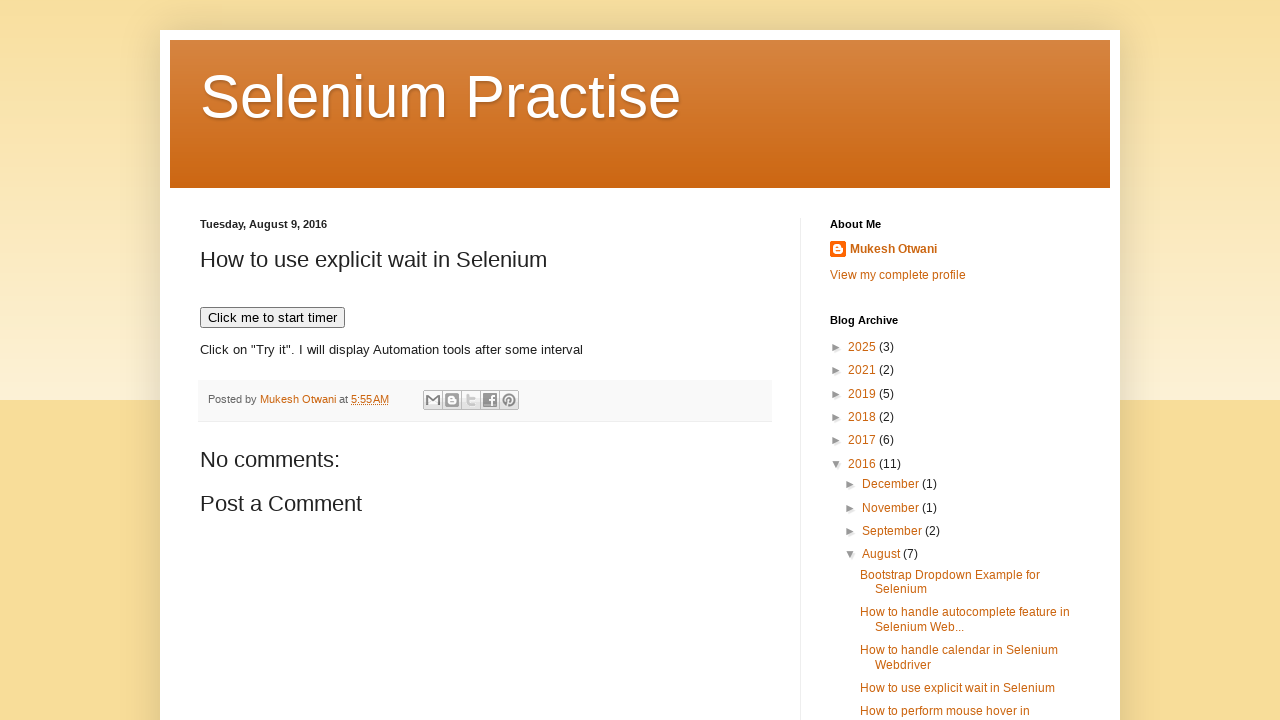

Navigated to Selenium practice page for explicit wait testing
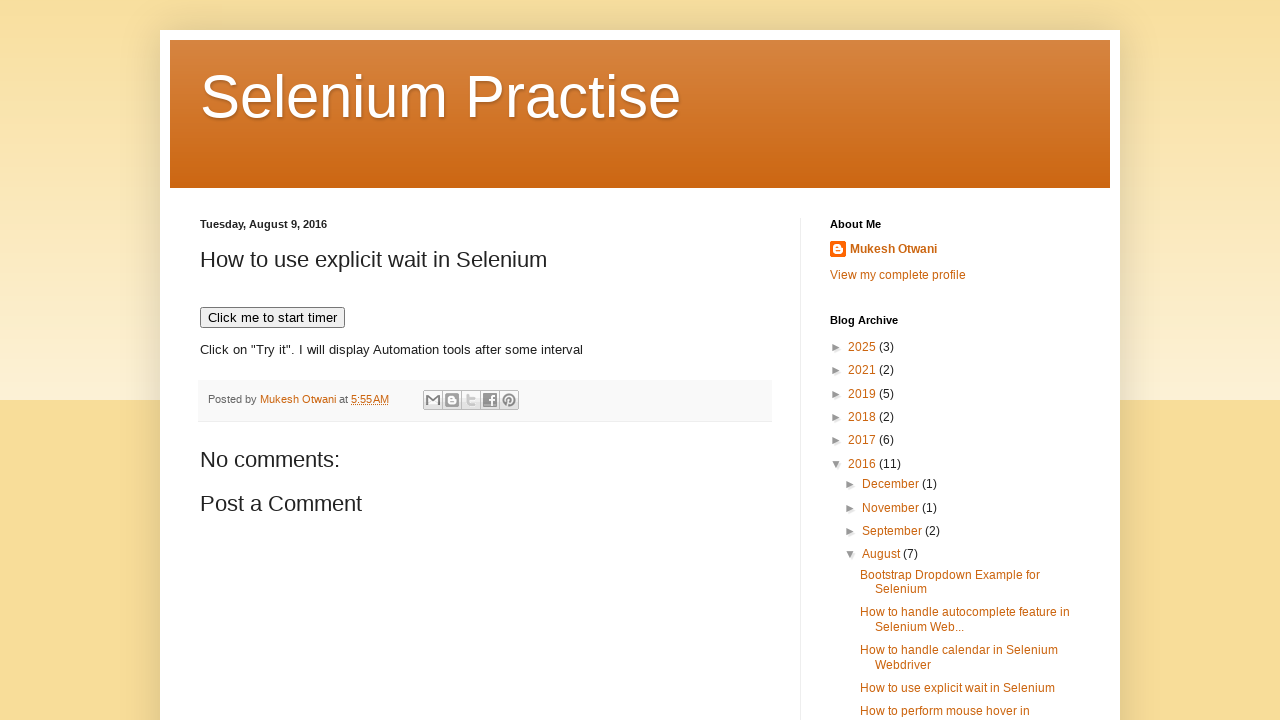

Clicked the 'Click me to start timer' button at (272, 318) on xpath=//*[text()='Click me to start timer']
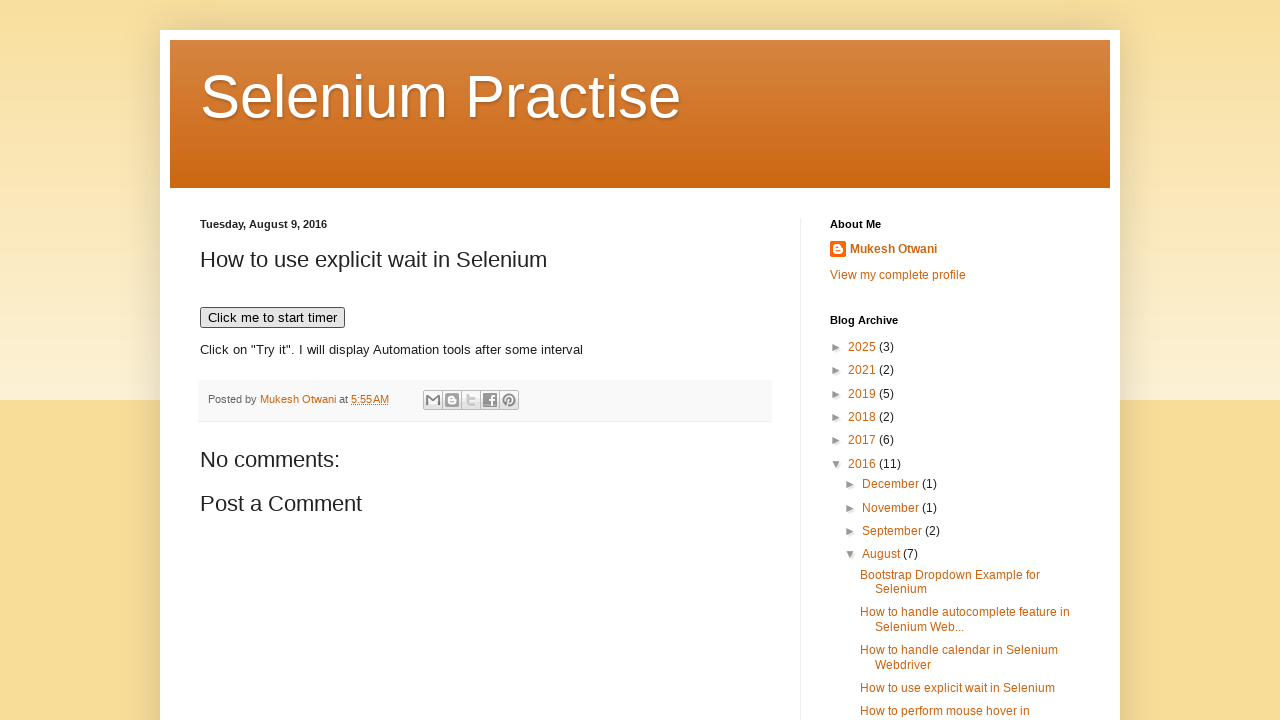

Element with text 'QTP' appeared after explicit wait
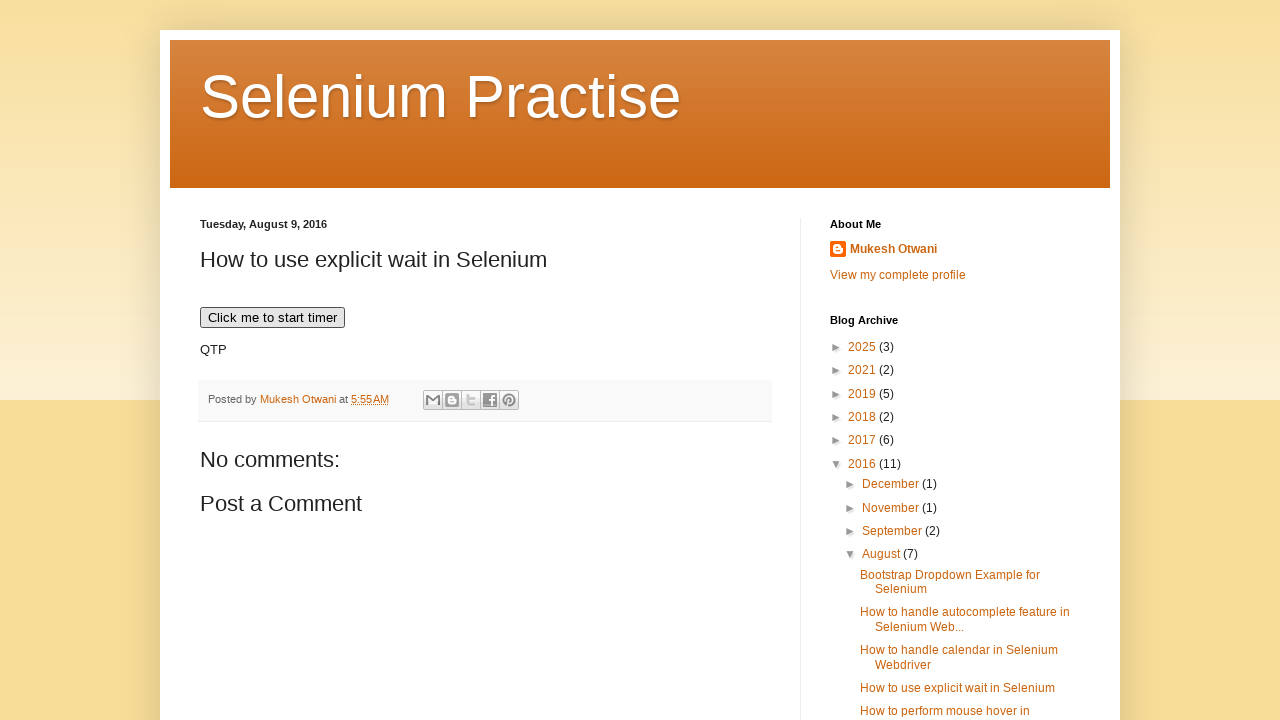

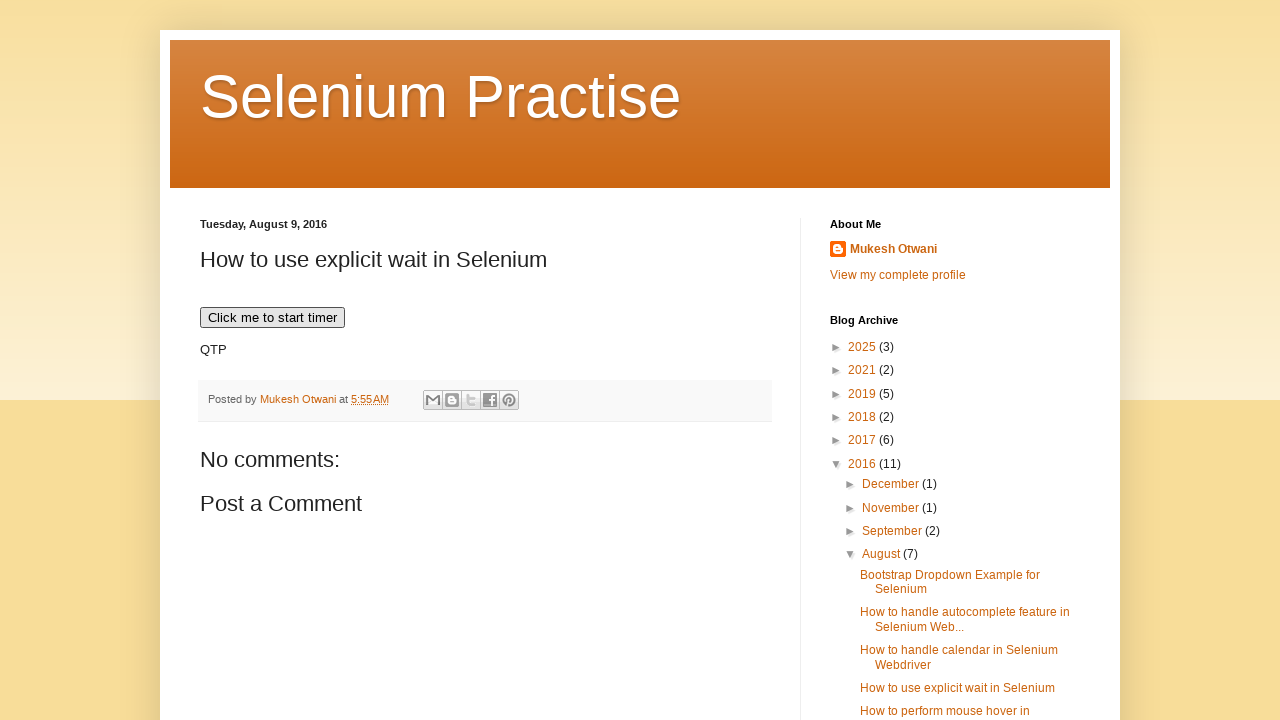